Tests confirmation alert handling by clicking a confirm button, accepting the confirmation dialog, and verifying the OK message is displayed

Starting URL: https://vinothqaacademy.com/alert-and-popup/

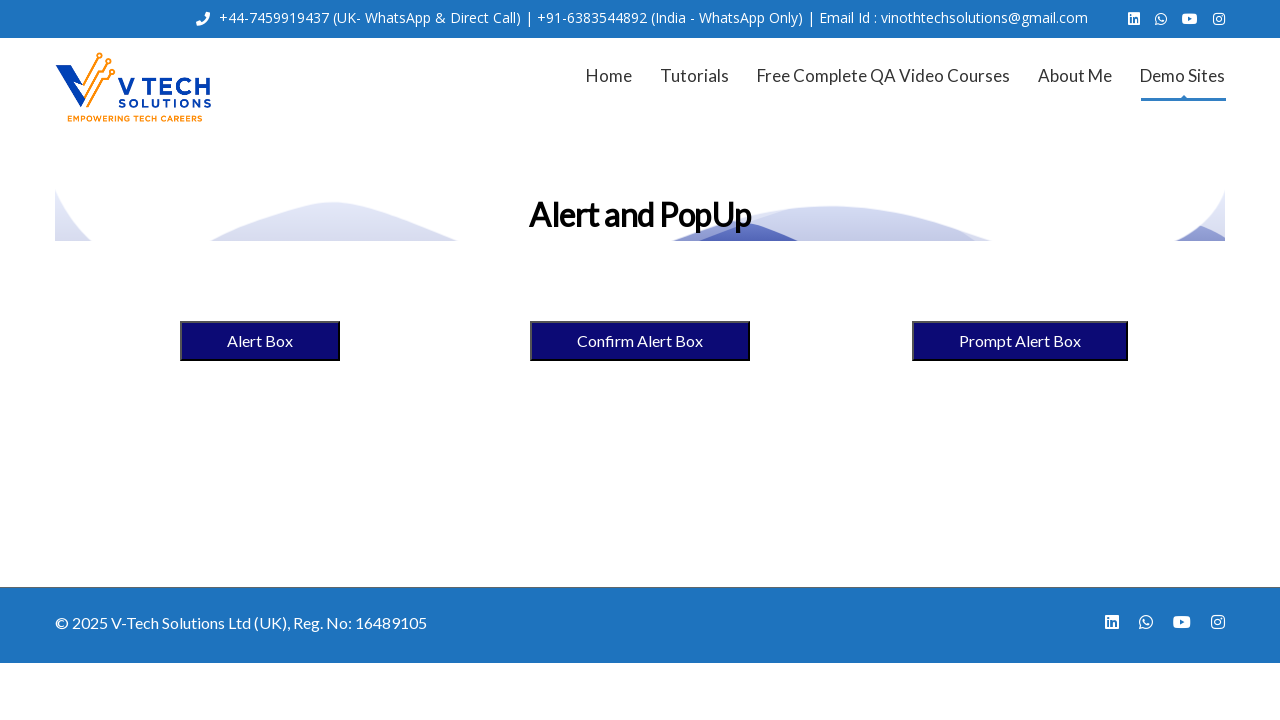

Set up dialog handler to accept confirmation alerts
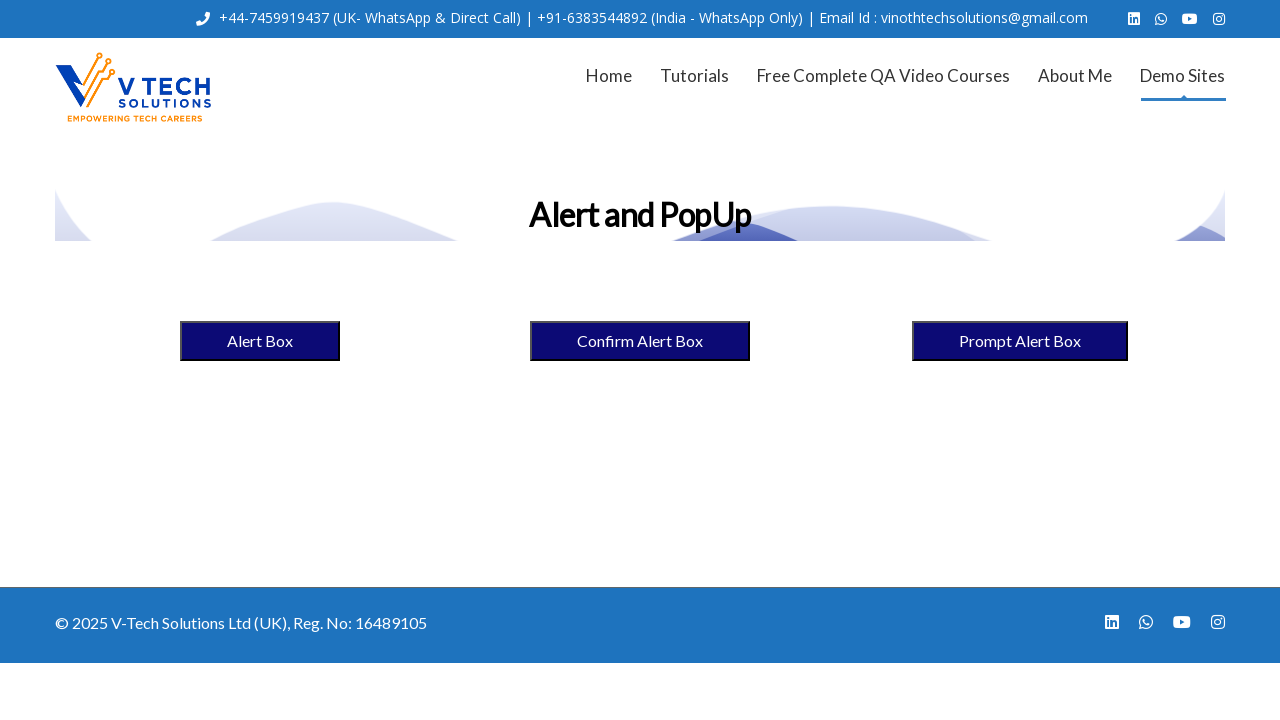

Clicked the confirm alert box button at (640, 341) on [name="confirmalertbox"]
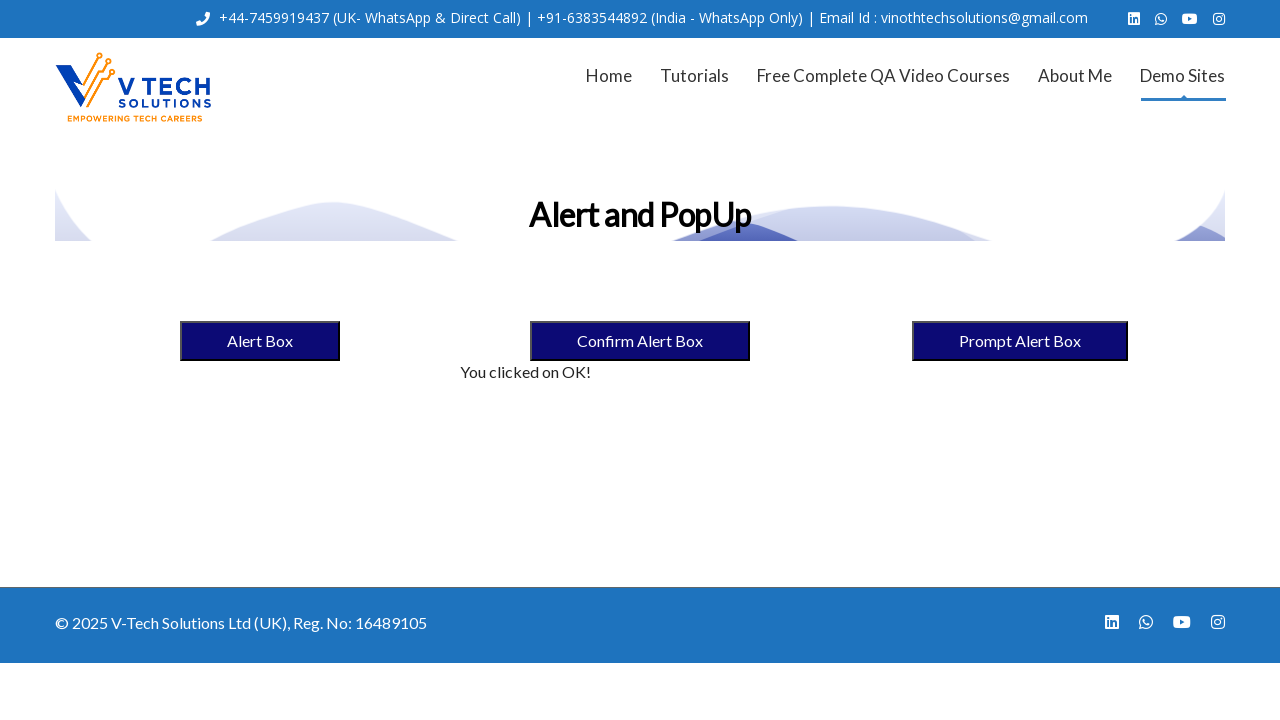

Verified the confirmation alert was accepted and OK message is displayed
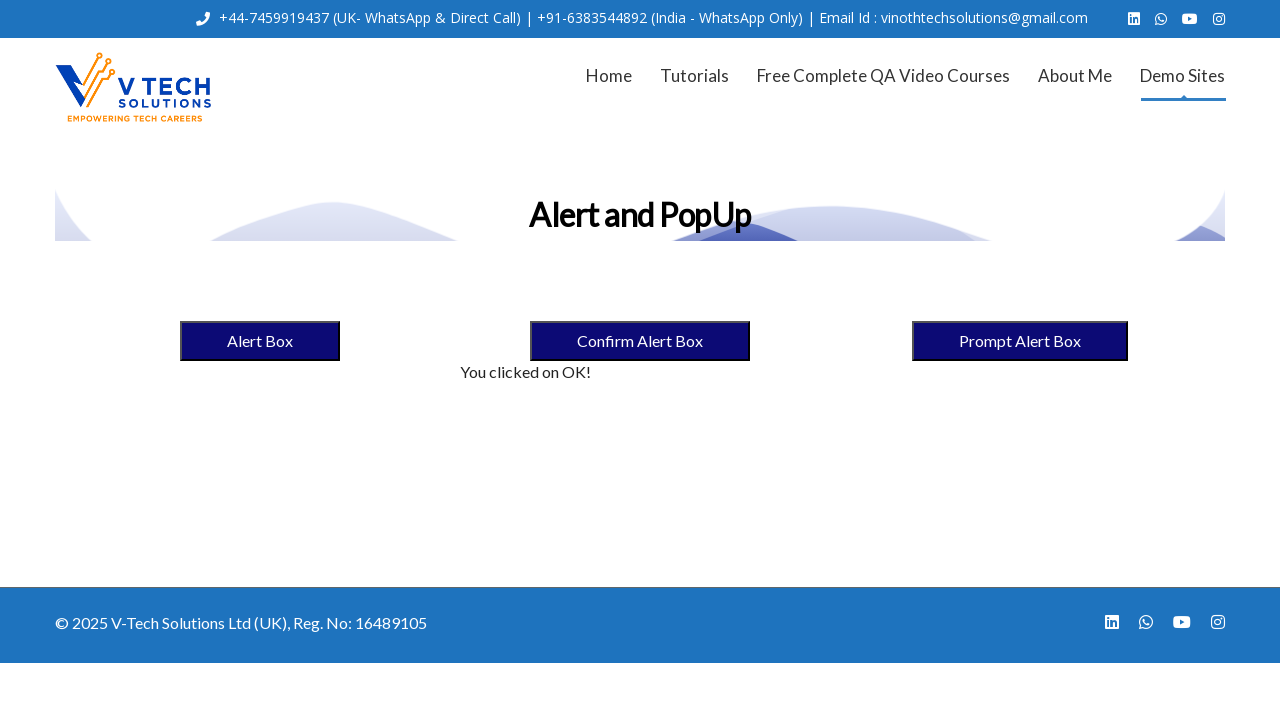

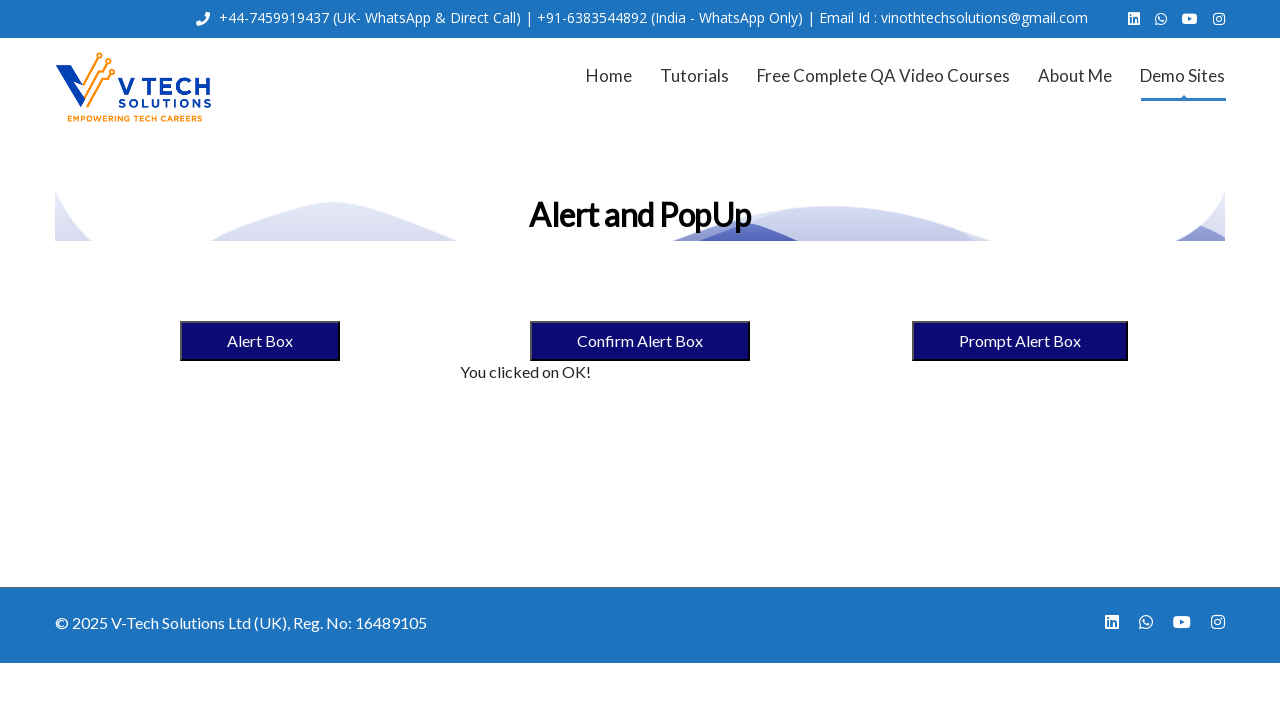